Tests the simple registration form by filling in email and password fields and submitting the form

Starting URL: https://rori4.github.io/selenium-practice/#/pages/practice/simple-registration

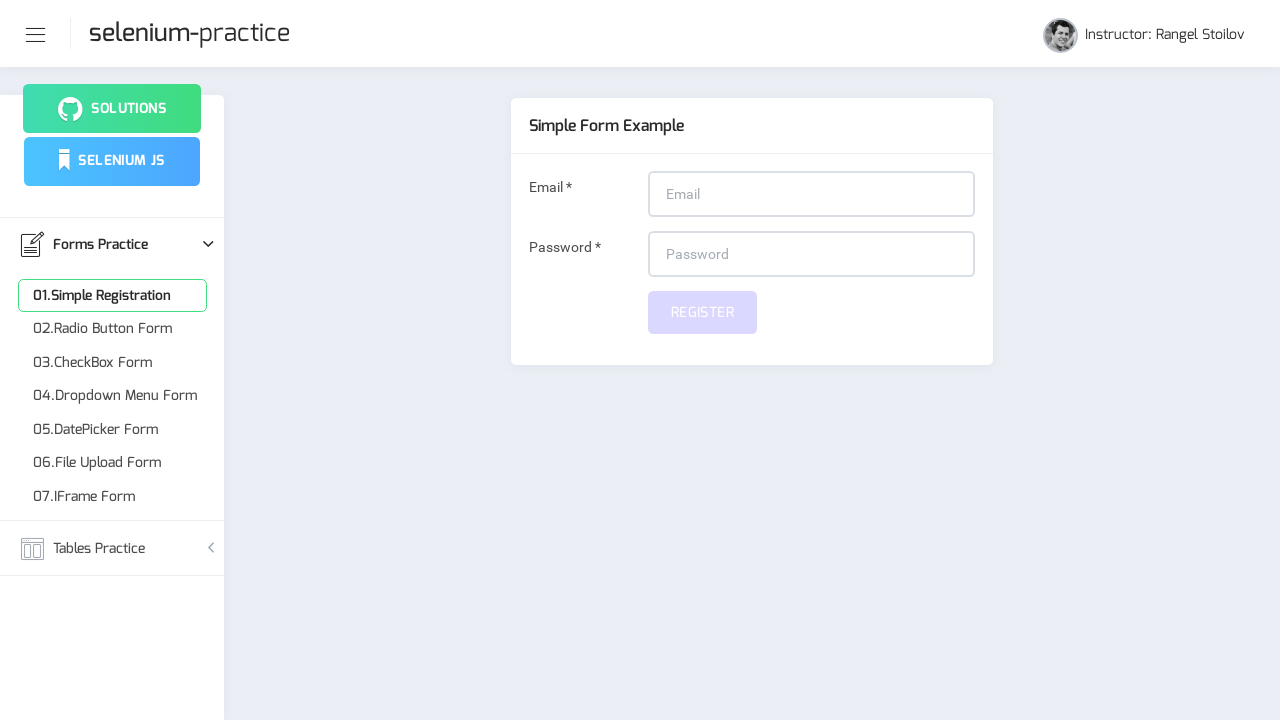

Clicked email field at (812, 194) on internal:attr=[placeholder="Email"i]
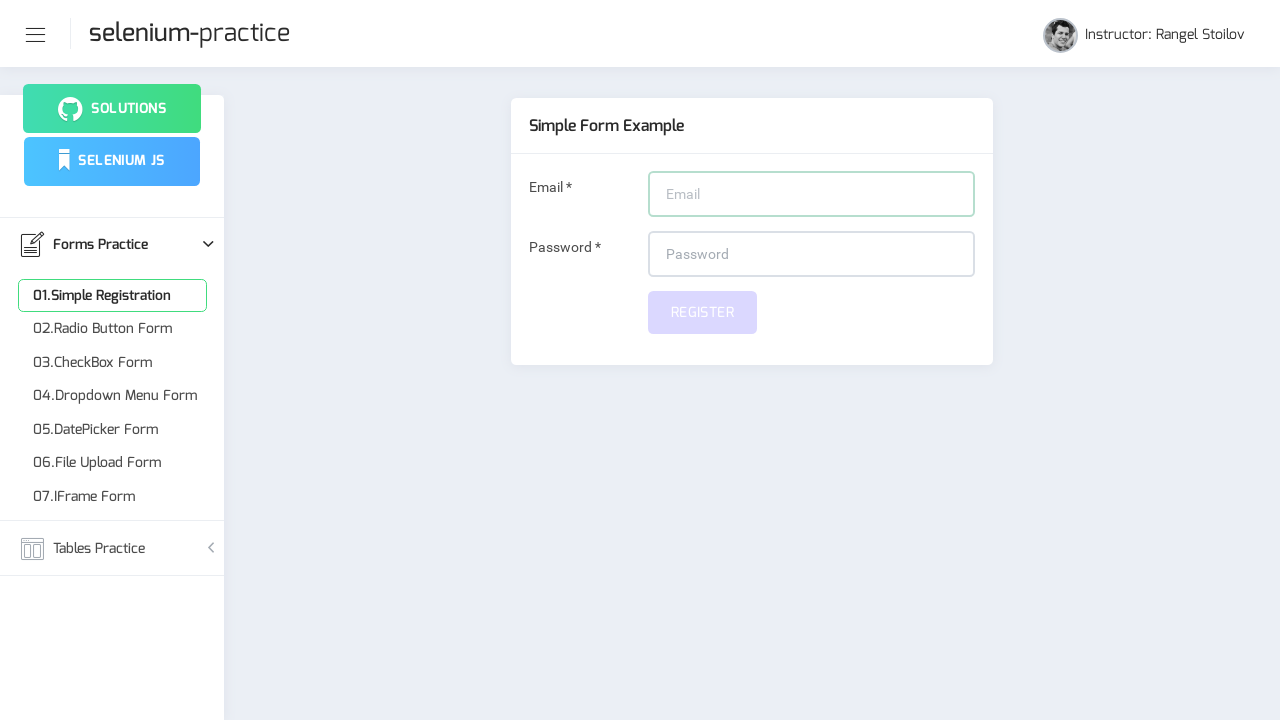

Filled email field with 'testuser@example.com' on internal:attr=[placeholder="Email"i]
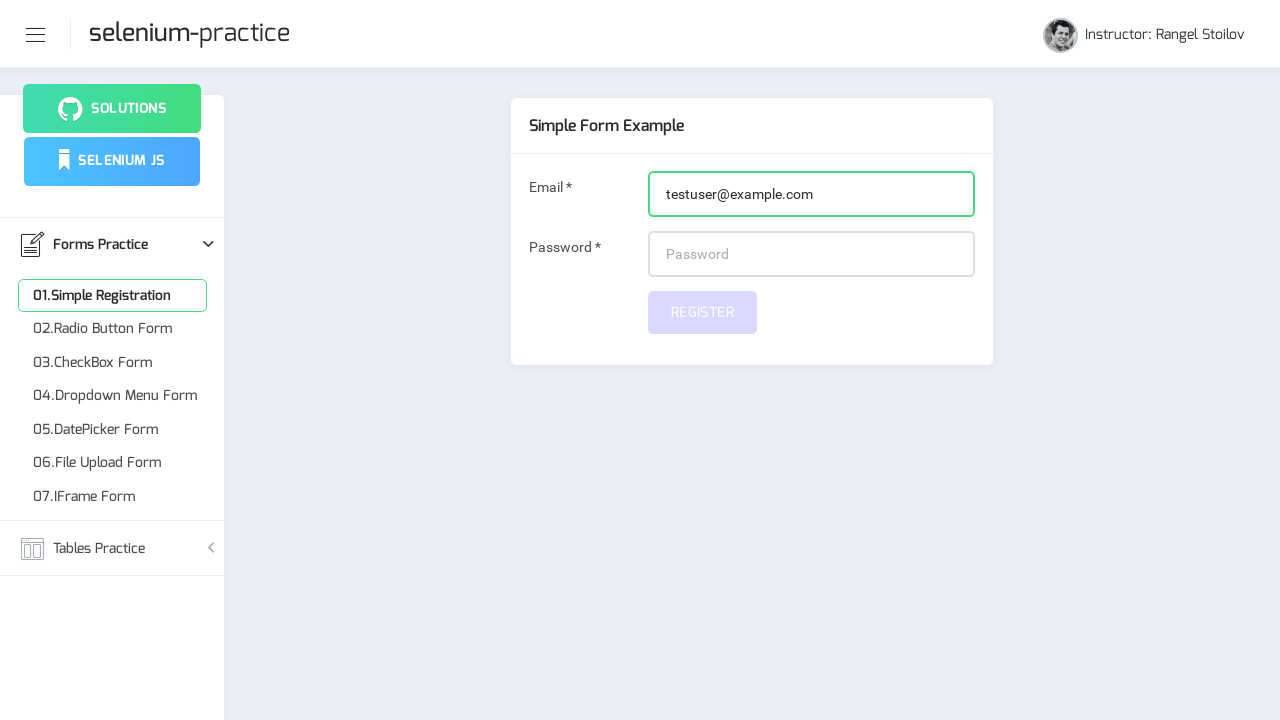

Clicked password field at (812, 254) on internal:attr=[placeholder="Password"i]
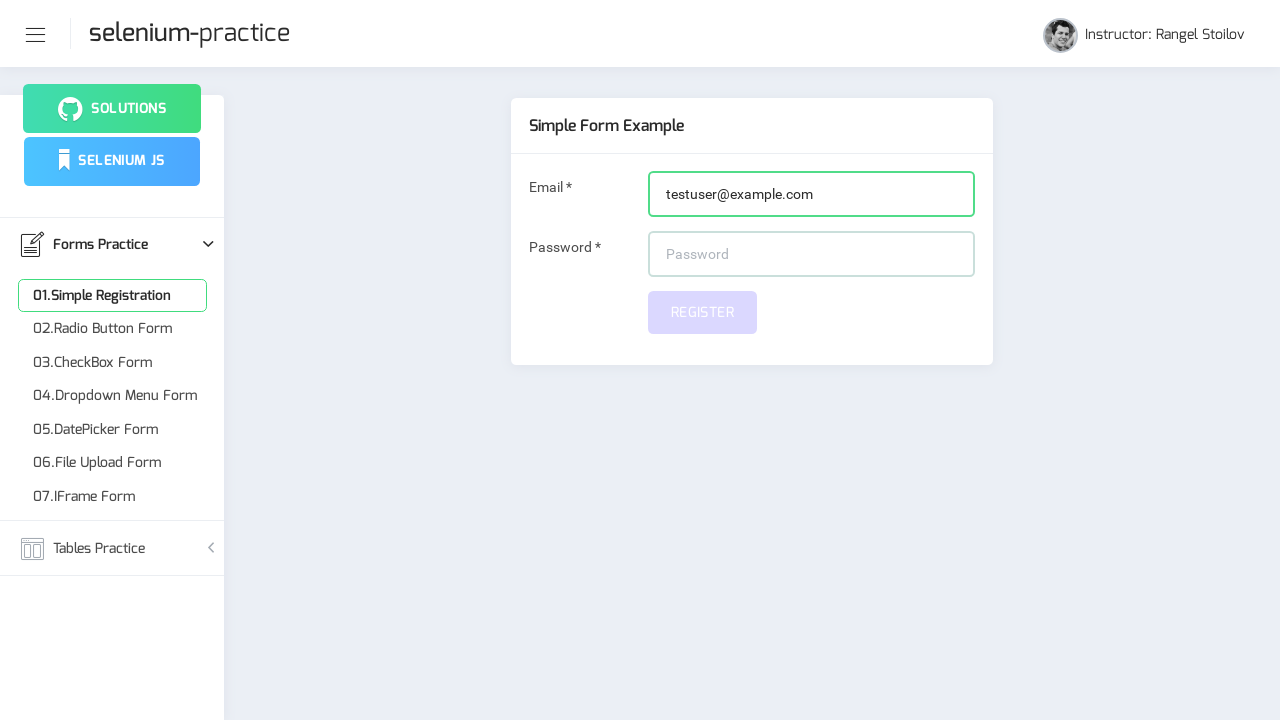

Filled password field with 'TestPass123' on internal:attr=[placeholder="Password"i]
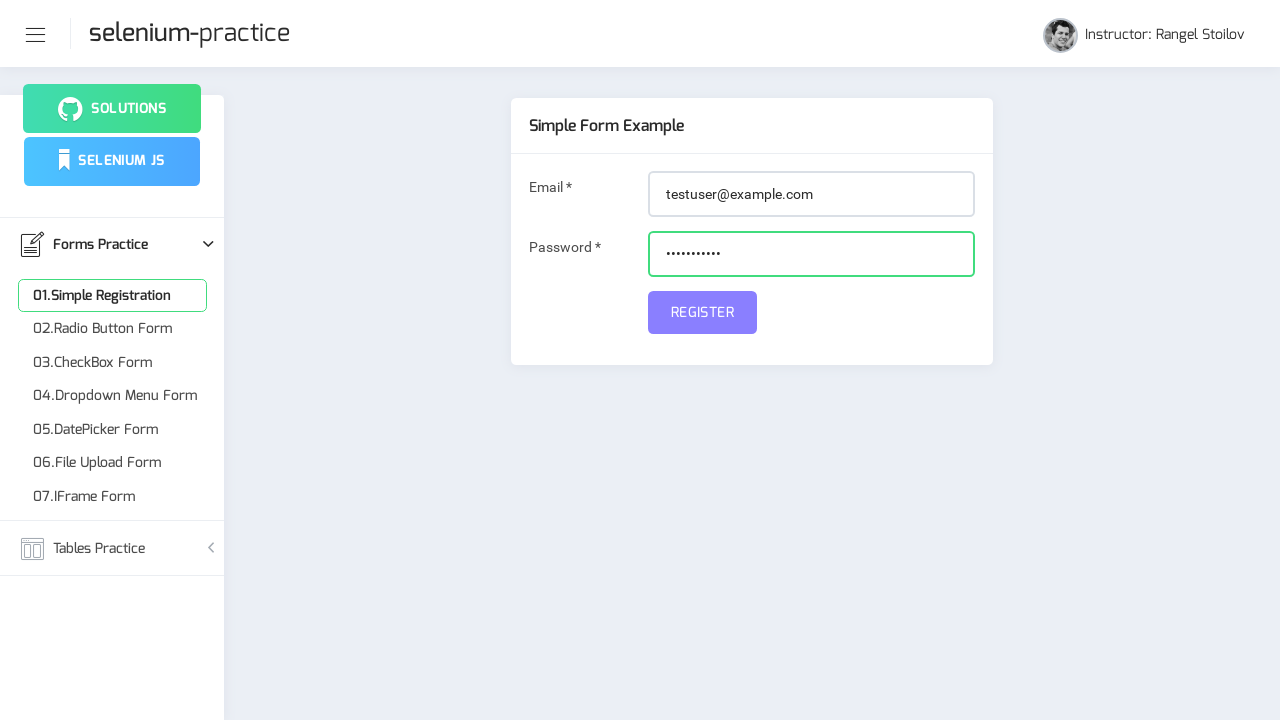

Clicked Register button to submit form at (702, 312) on internal:role=button[name="Register"i]
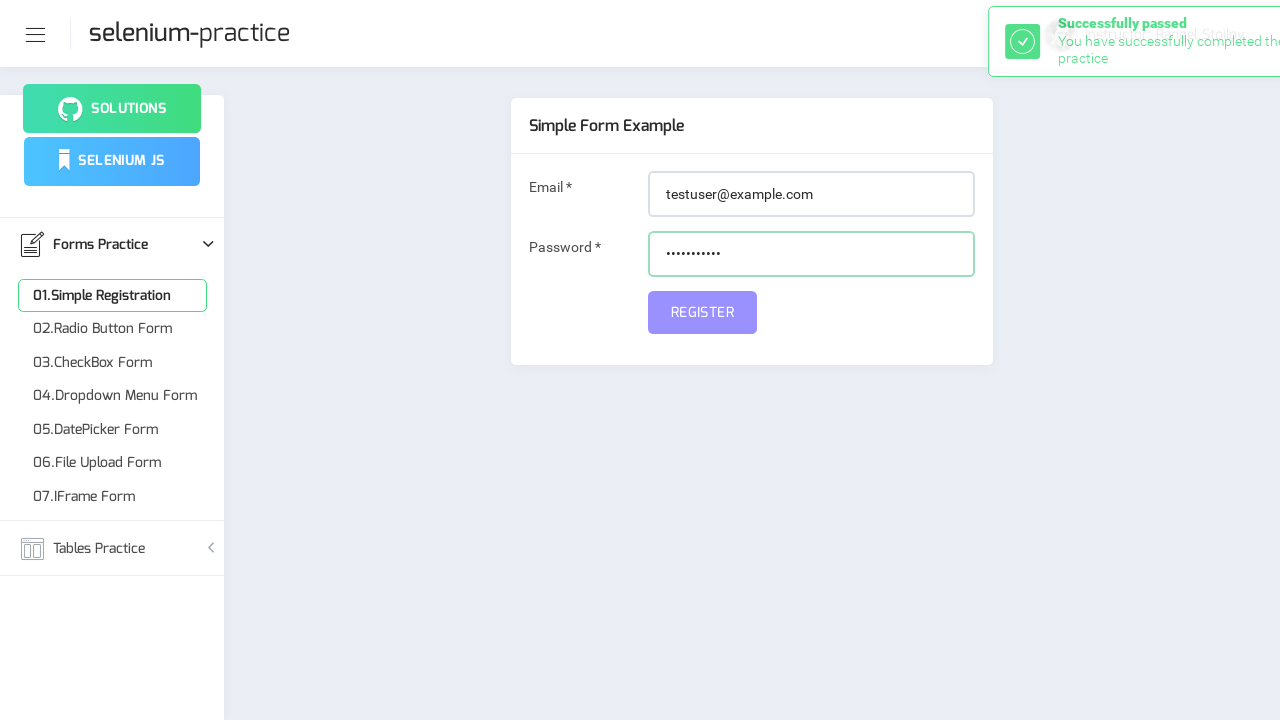

Toast notification appeared confirming registration
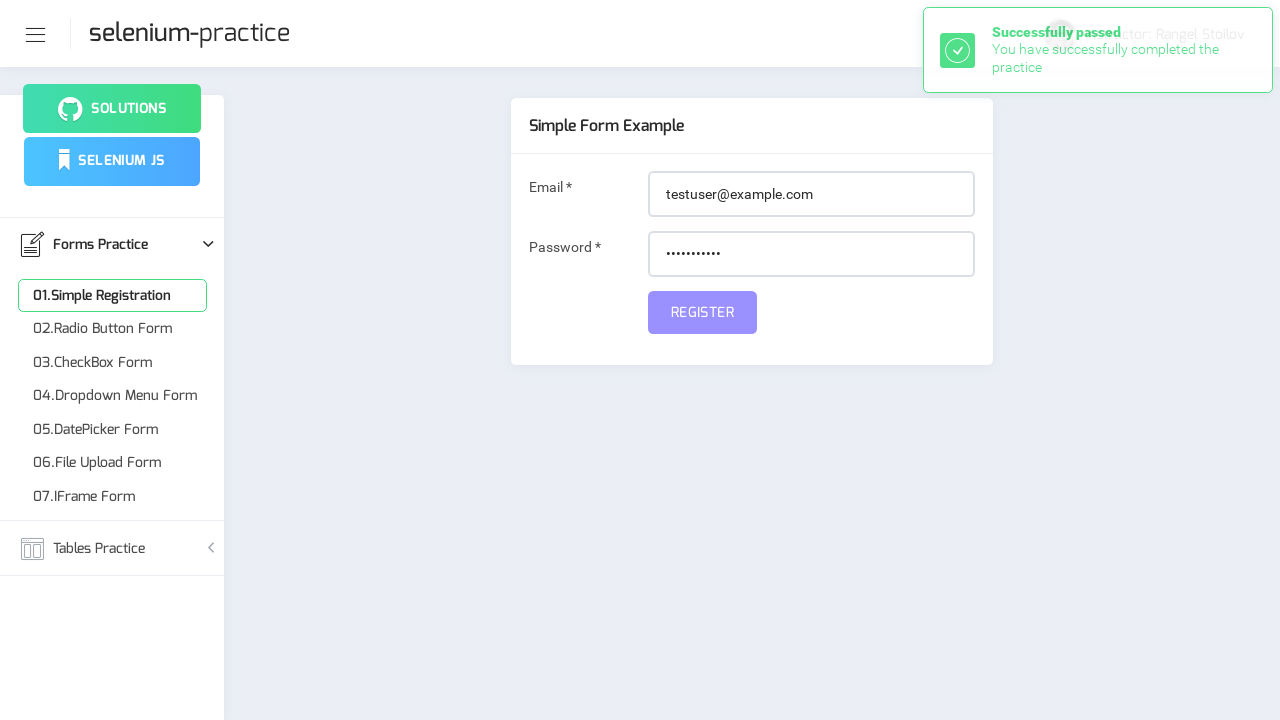

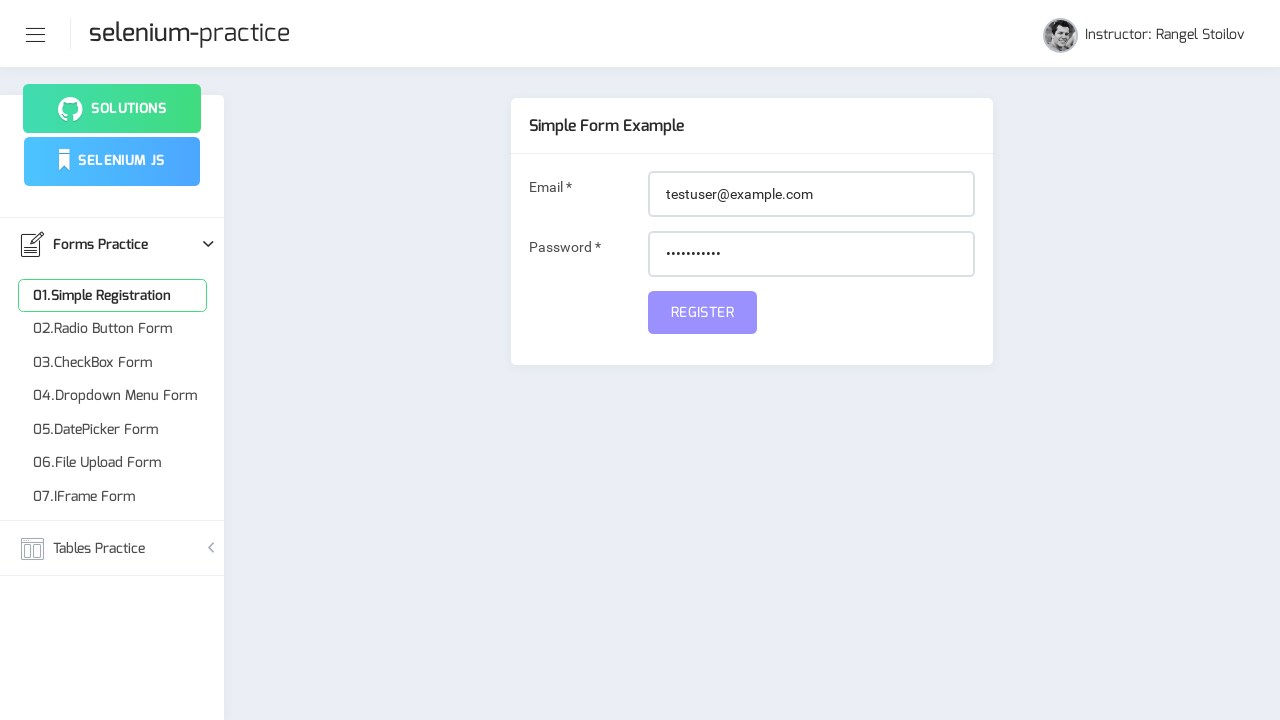